Tests the readonly input field on Selenium web form by clicking on it.

Starting URL: https://www.selenium.dev/selenium/web/web-form.html

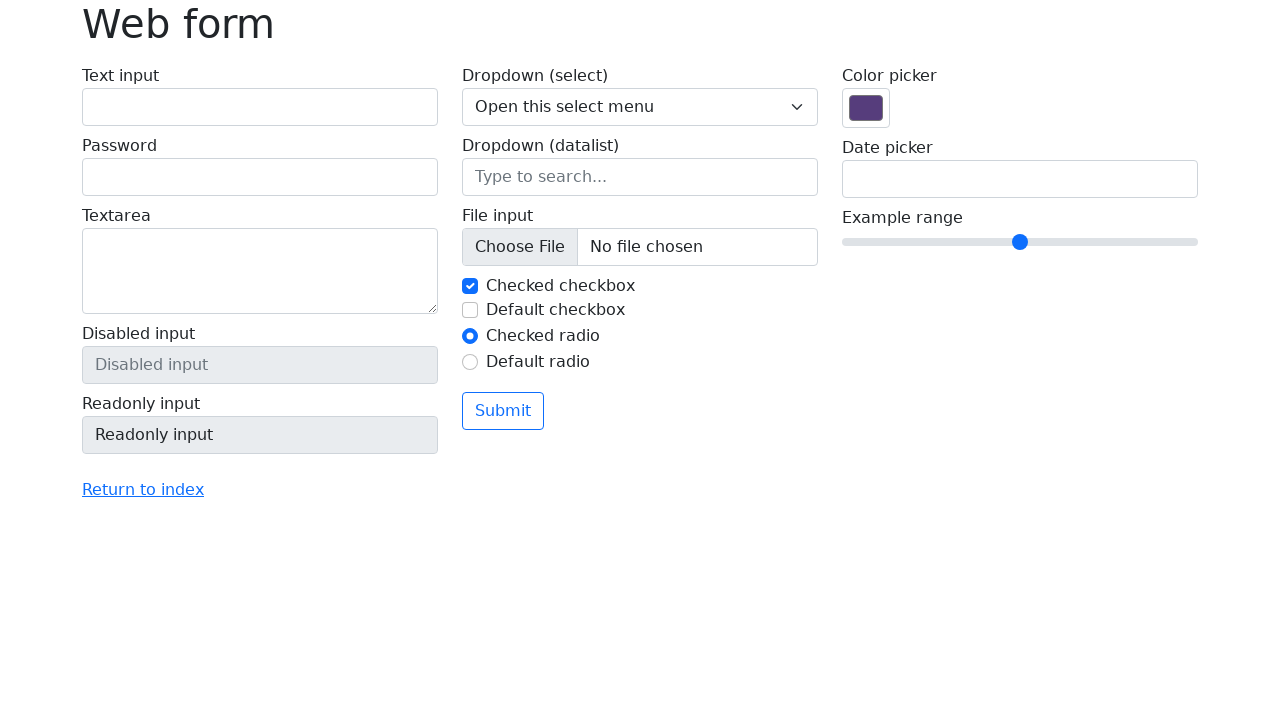

Clicked on readonly input field at (260, 435) on input[name='my-readonly']
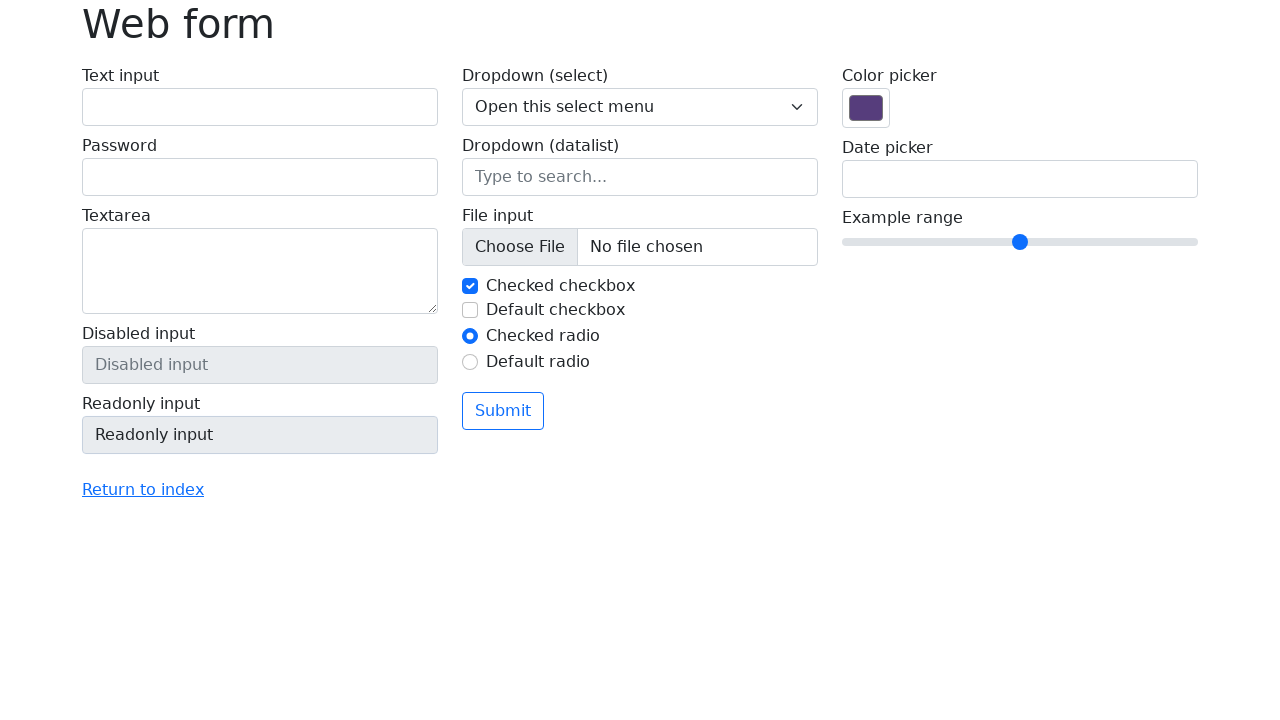

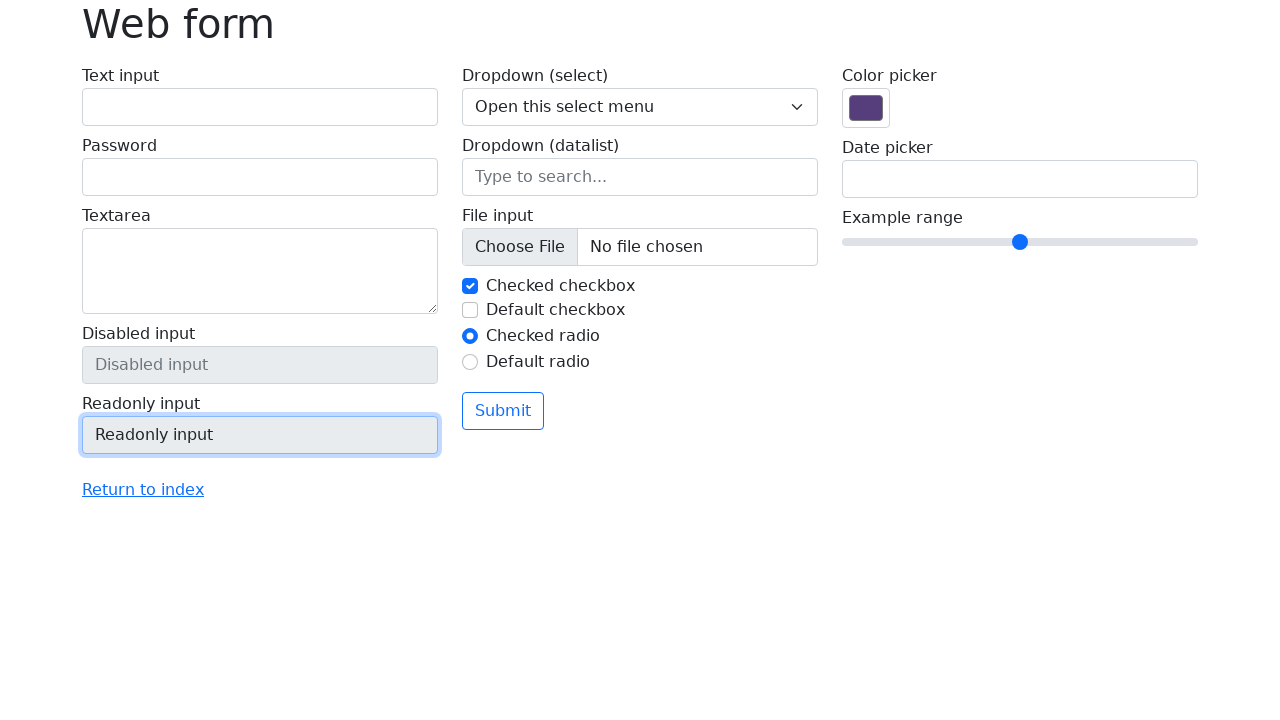